Navigates to the Rahul Shetty Academy Automation Practice page and verifies the page loads by checking the title. The script initializes mouse action capabilities but doesn't perform any actual drag/drop or hover actions.

Starting URL: https://www.rahulshettyacademy.com/AutomationPractice

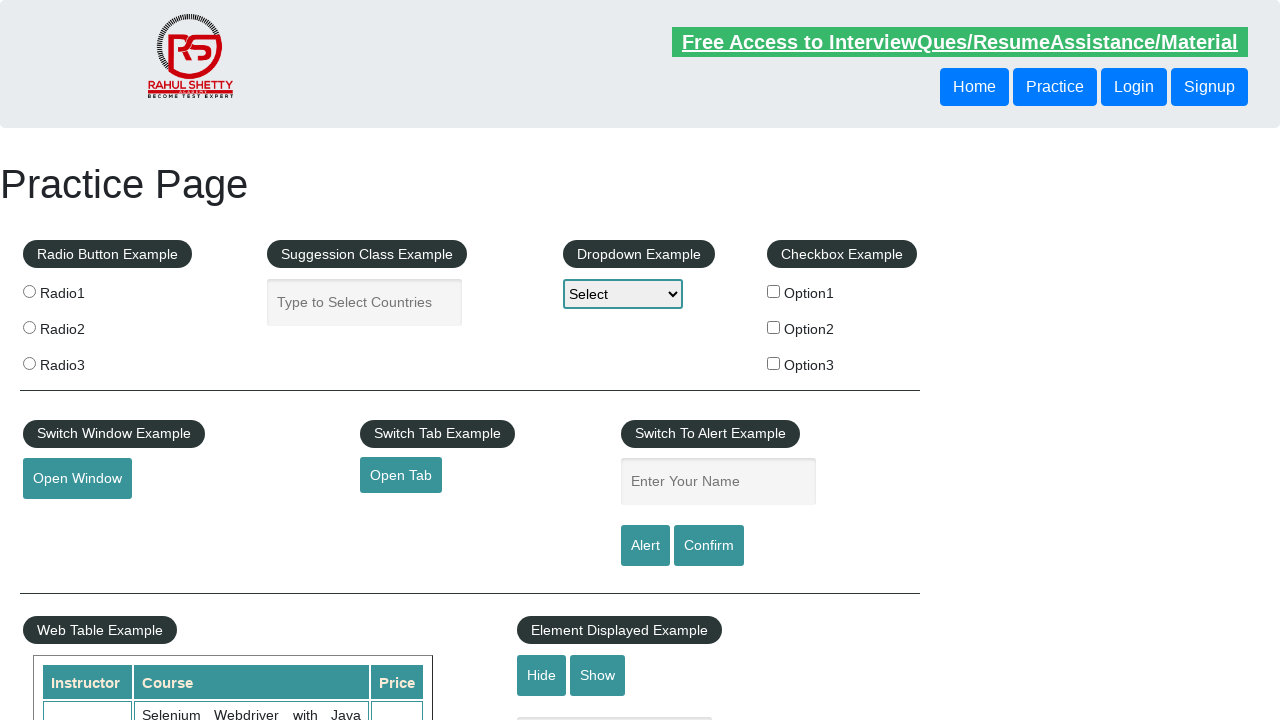

Waited for page to fully load (domcontentloaded)
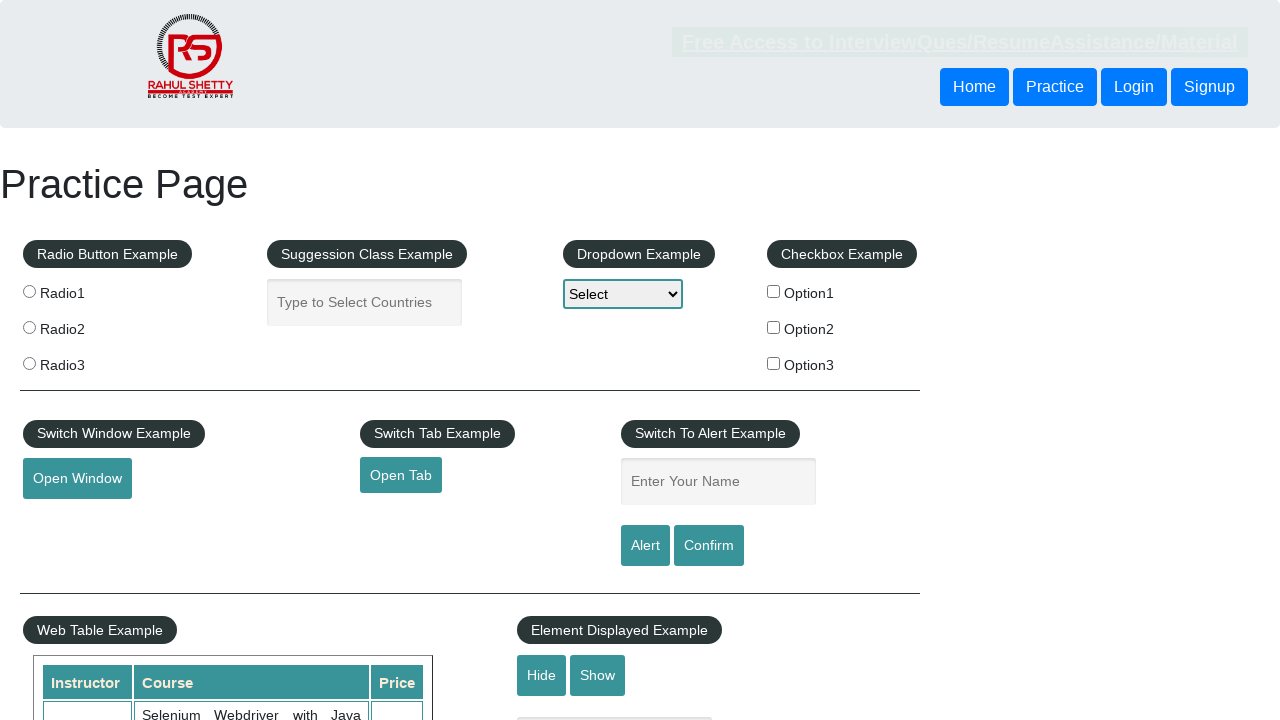

Retrieved page title: Practice Page
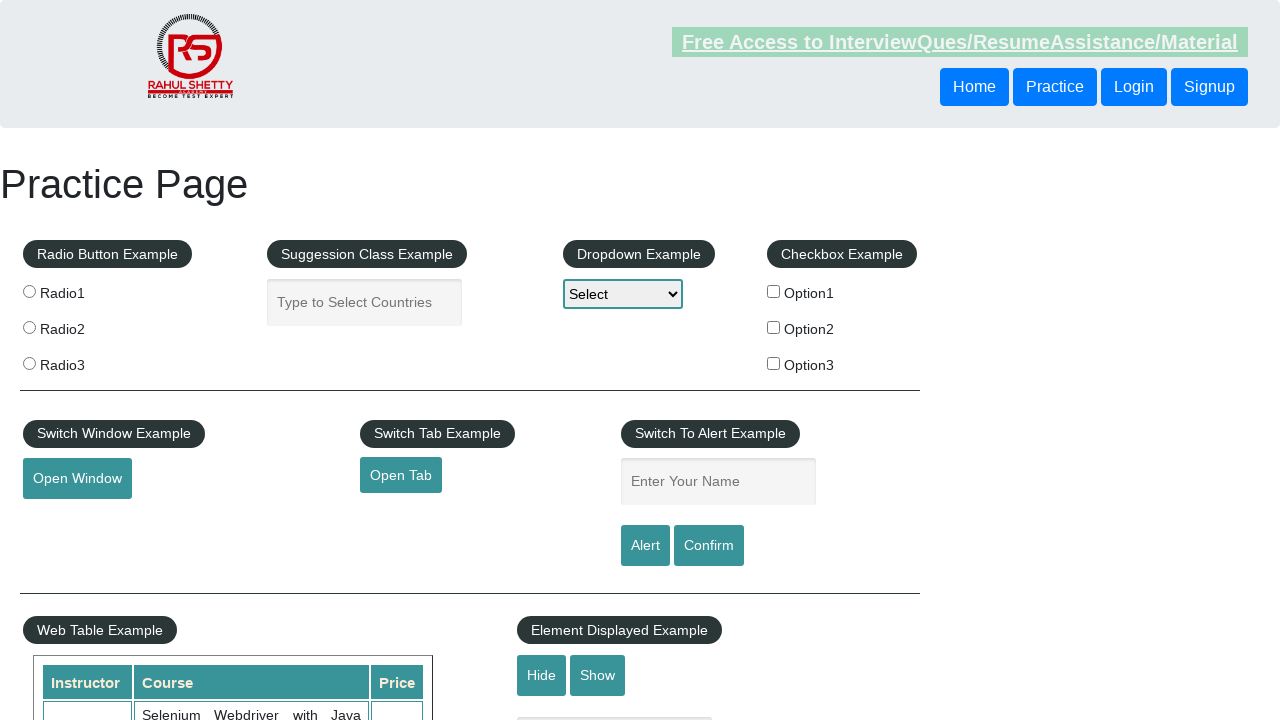

Waited for mouse hover button (#mousehover) to be visible
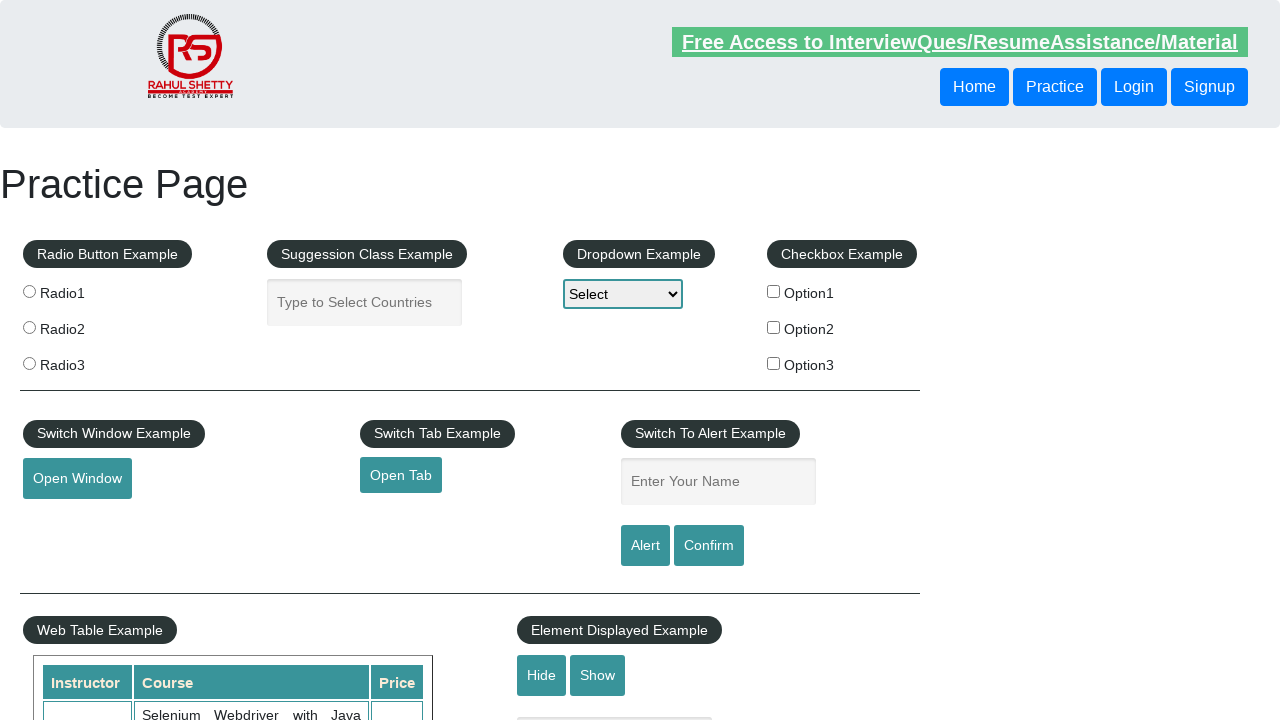

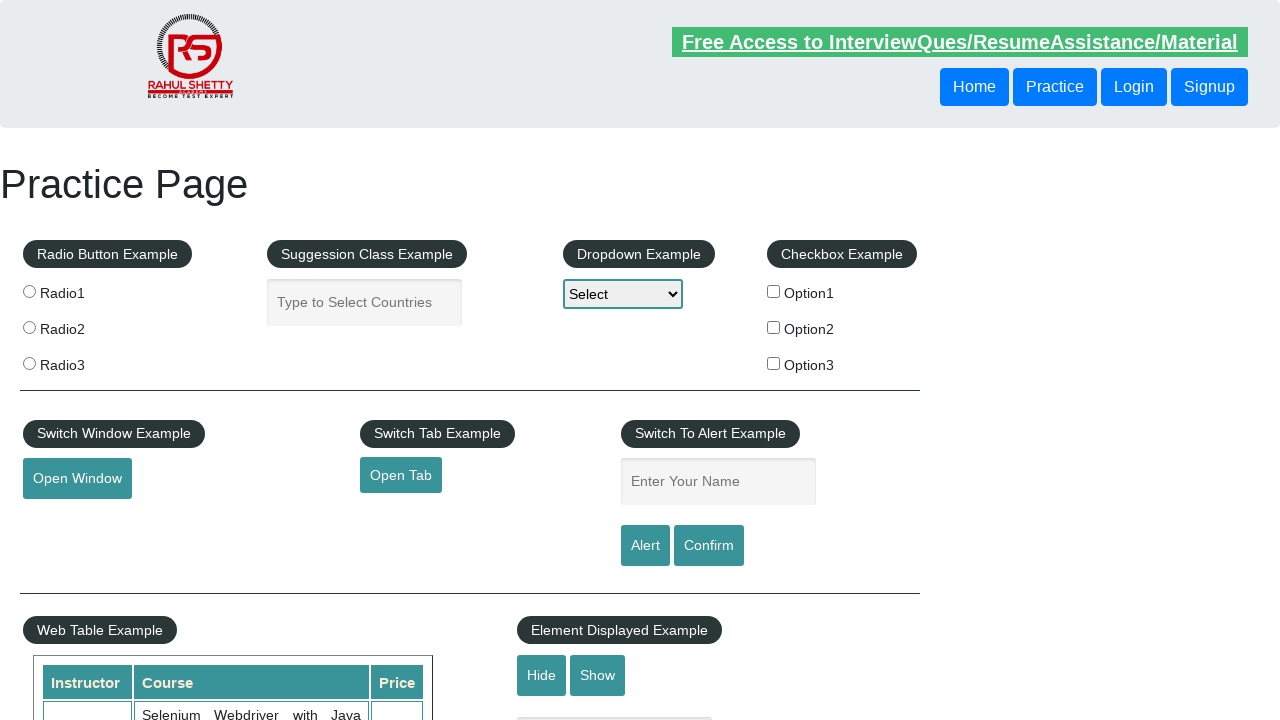